Tests alert handling functionality by clicking a button to trigger an alert and accepting it

Starting URL: https://leafground.com/alert.xhtml

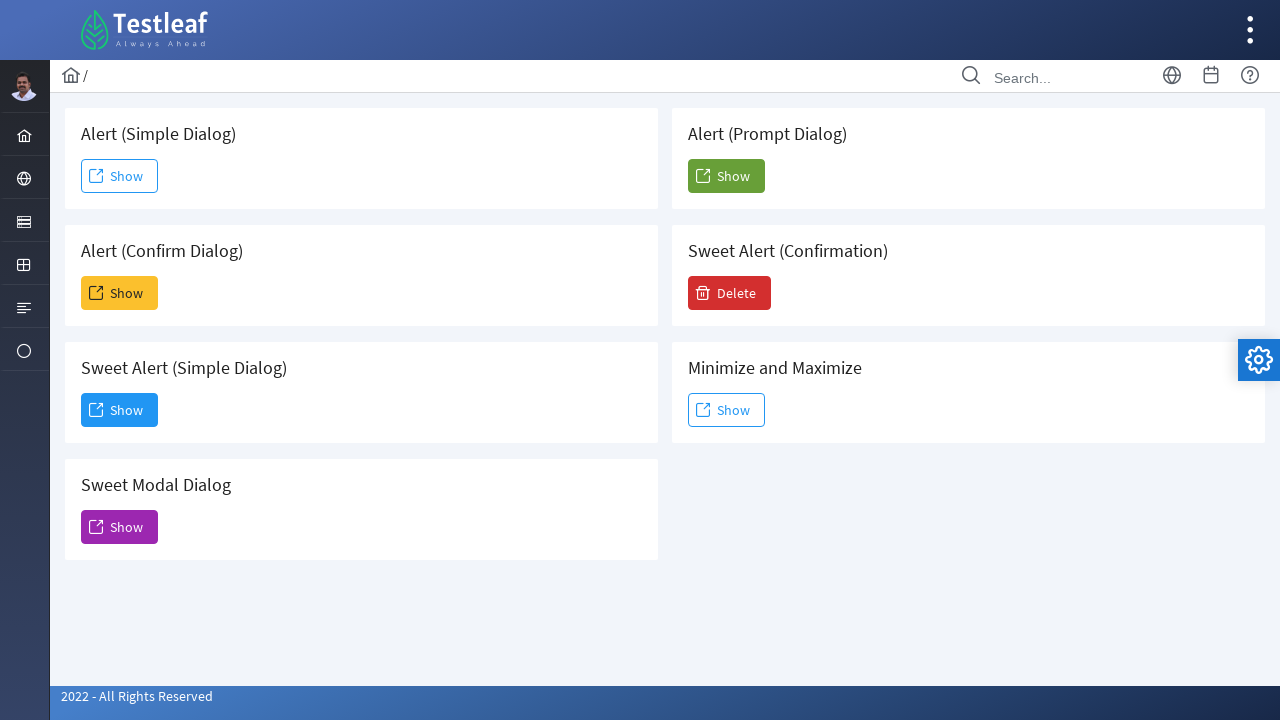

Clicked the second 'Show' button to trigger confirm alert at (120, 293) on xpath=(//span[text()='Show'])[2]
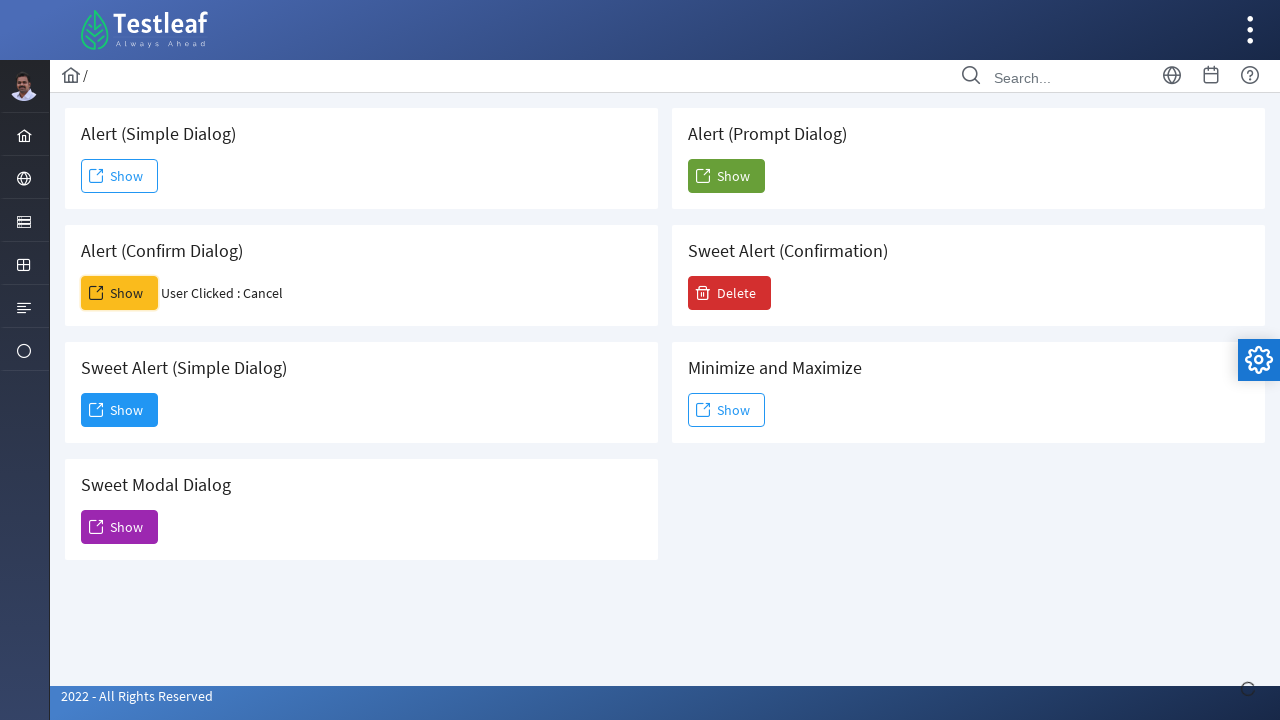

Set up dialog handler to accept alerts
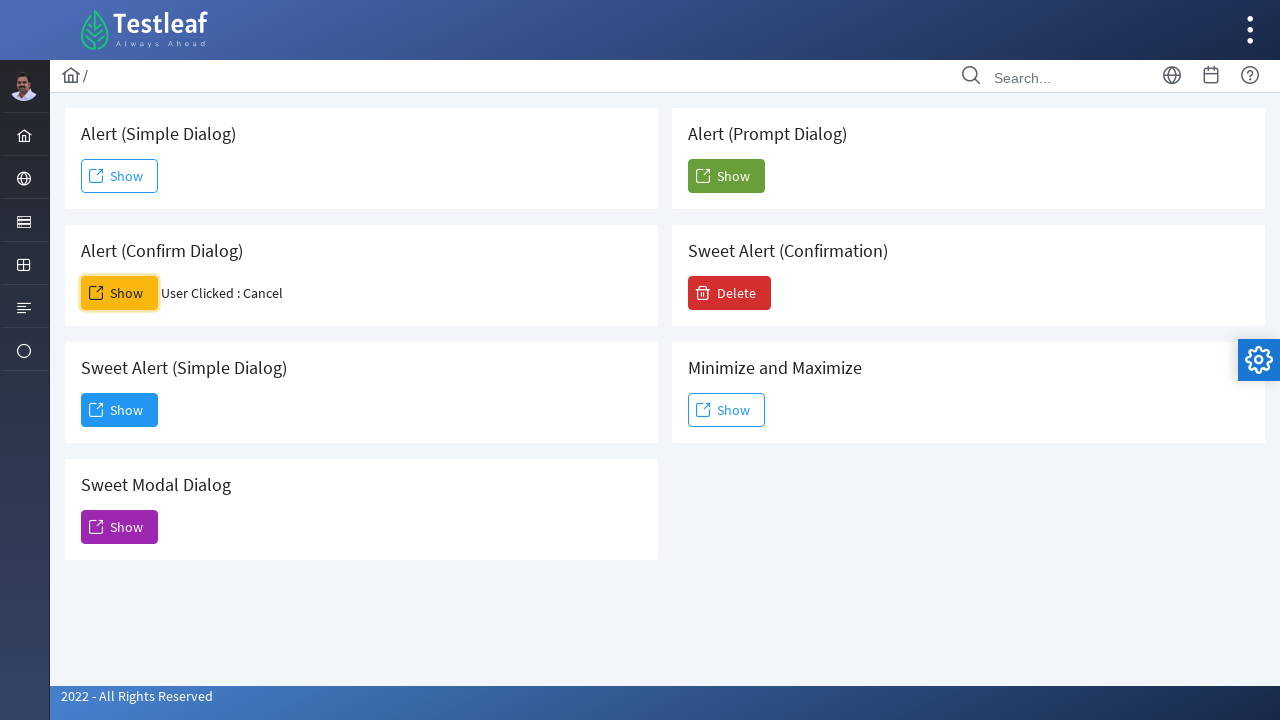

Clicked the second 'Show' button again to trigger and accept the alert at (120, 293) on xpath=(//span[text()='Show'])[2]
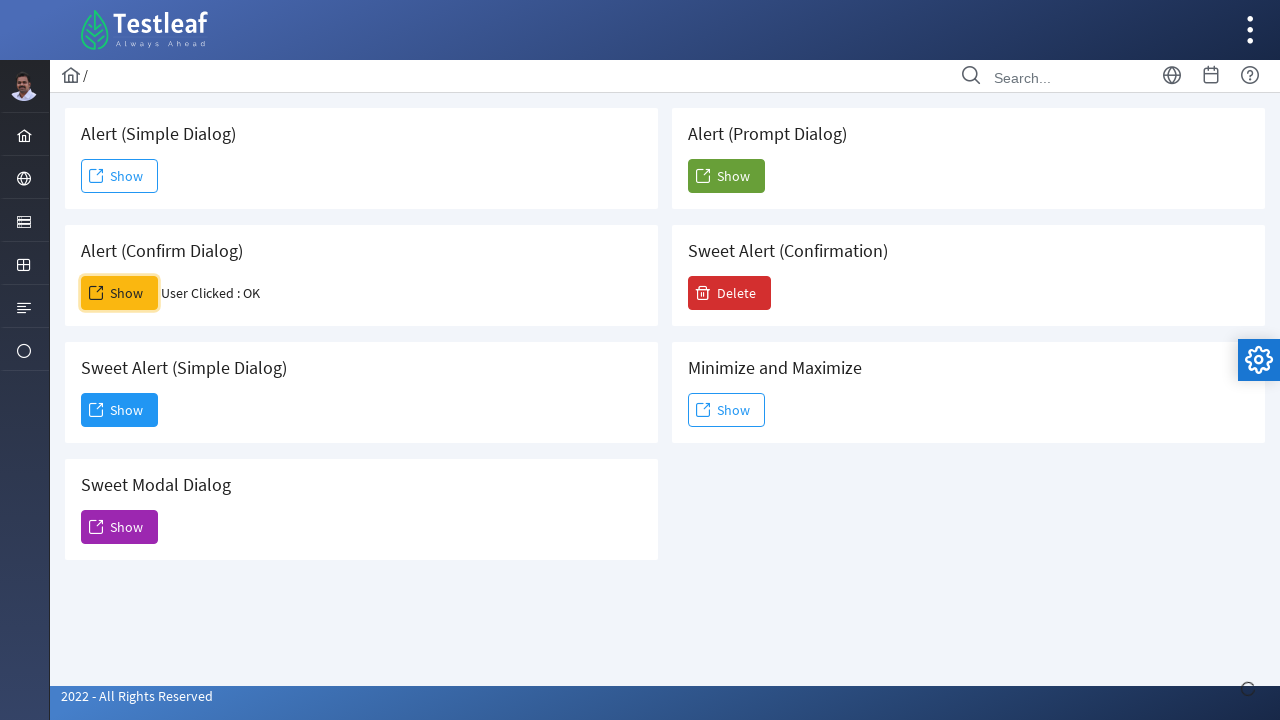

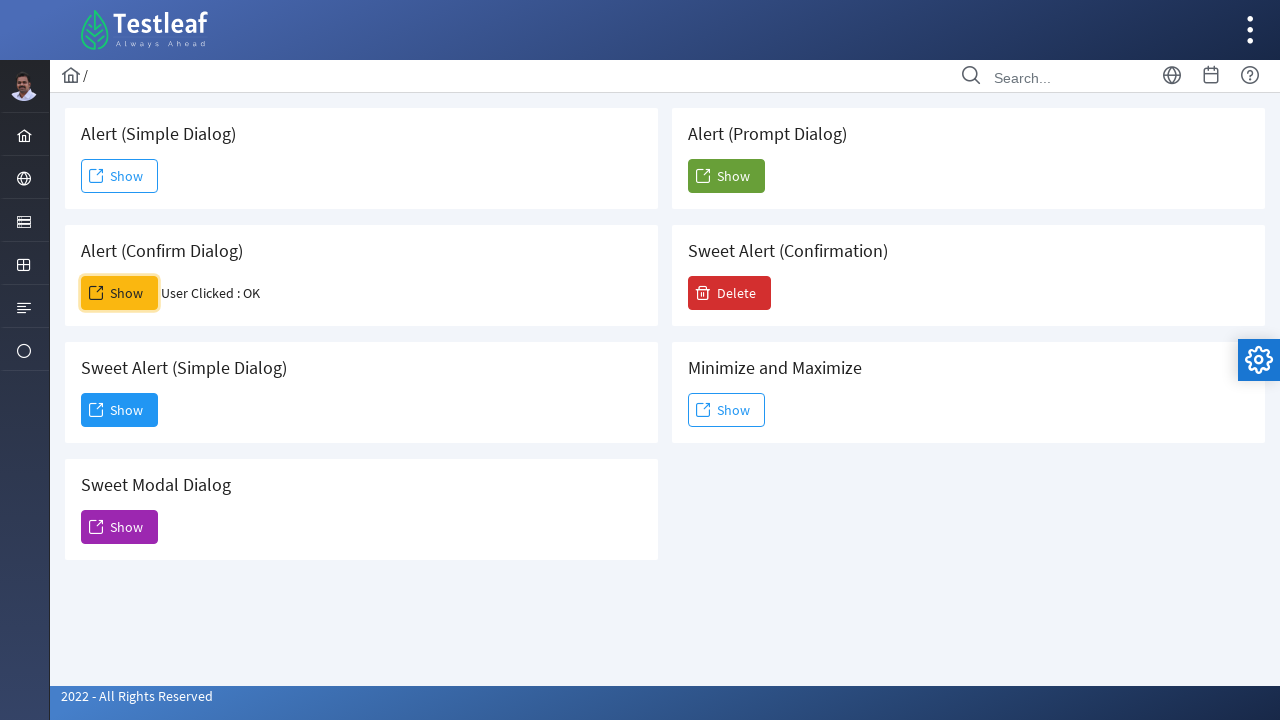